Tests dynamic loading example 2 - clicks through to the dynamic loading page, selects example 2, clicks start button, and verifies "Hello World!" text appears after element is rendered

Starting URL: https://the-internet.herokuapp.com/

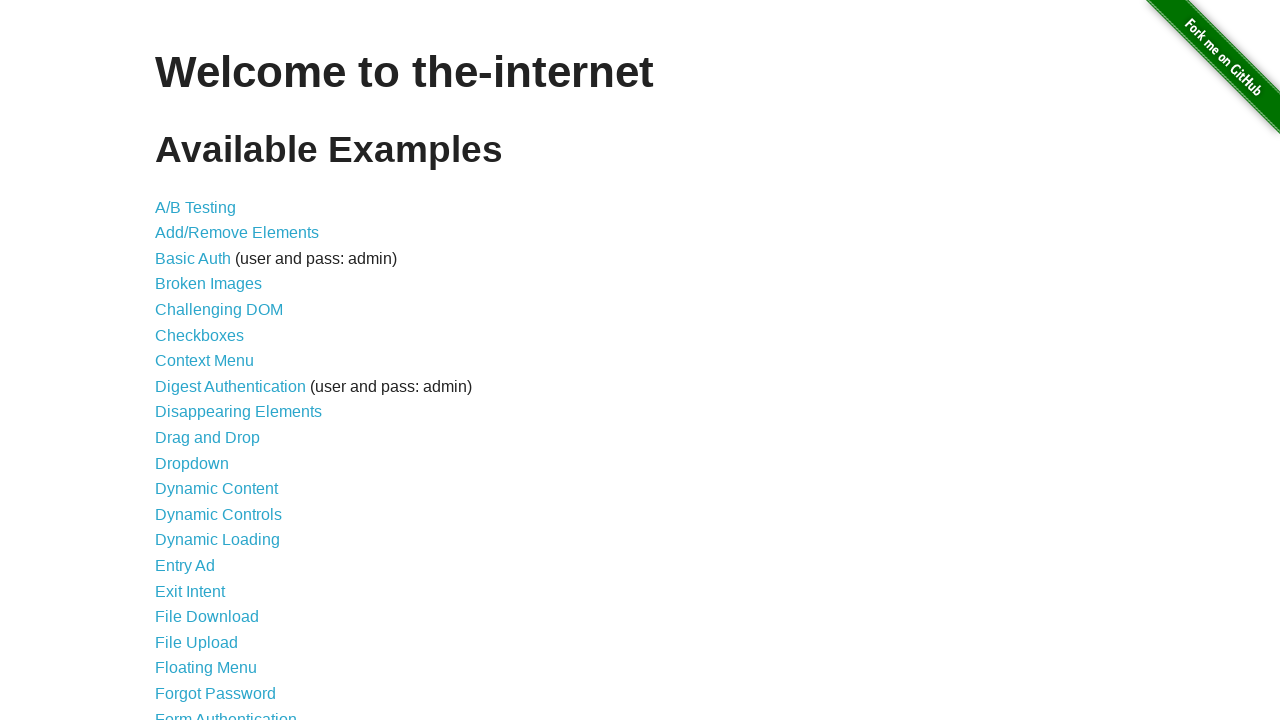

Clicked on Dynamic Loading link from homepage at (218, 540) on a[href='/dynamic_loading']
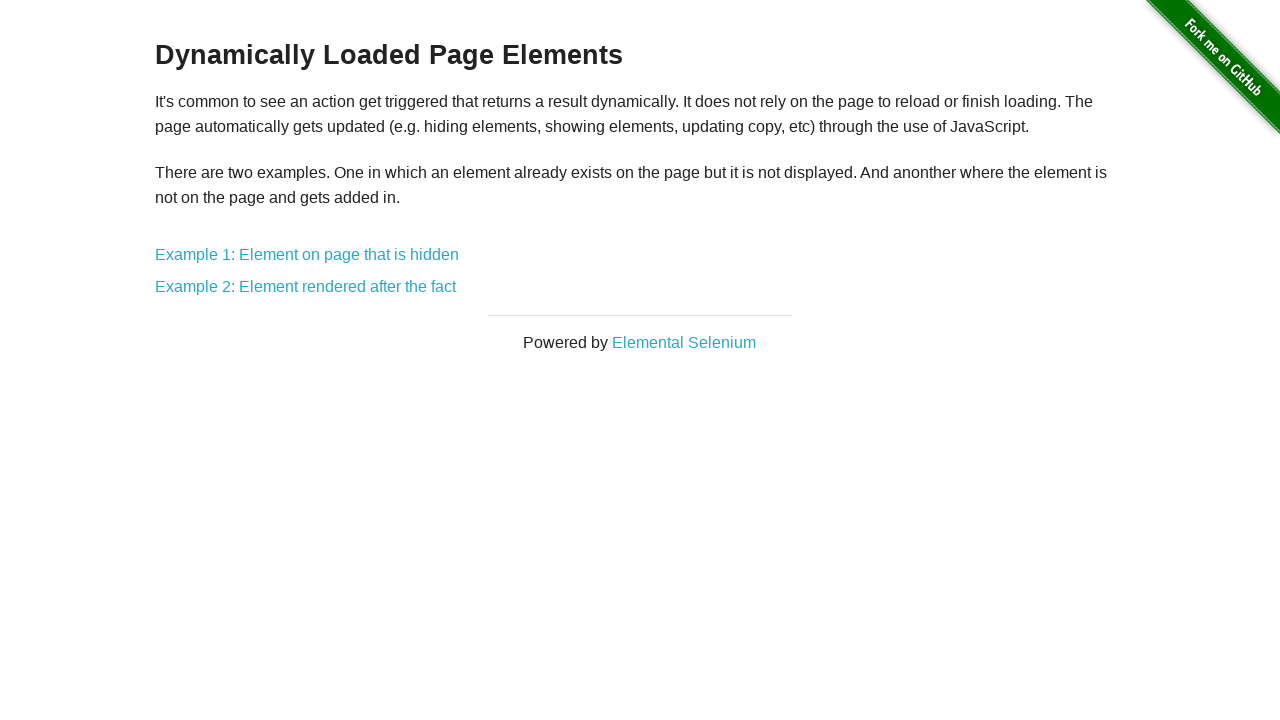

Clicked on Example 2 link at (306, 287) on a[href='/dynamic_loading/2']
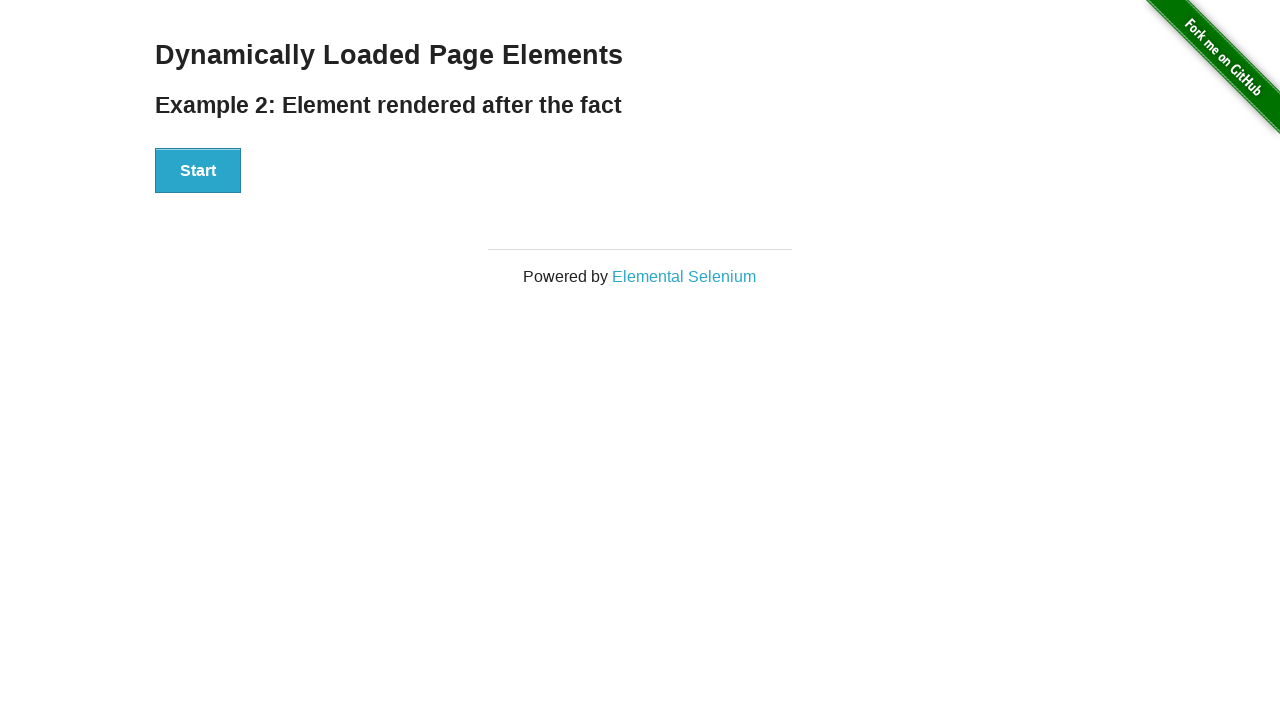

Clicked the Start button at (198, 171) on button:has-text('Start')
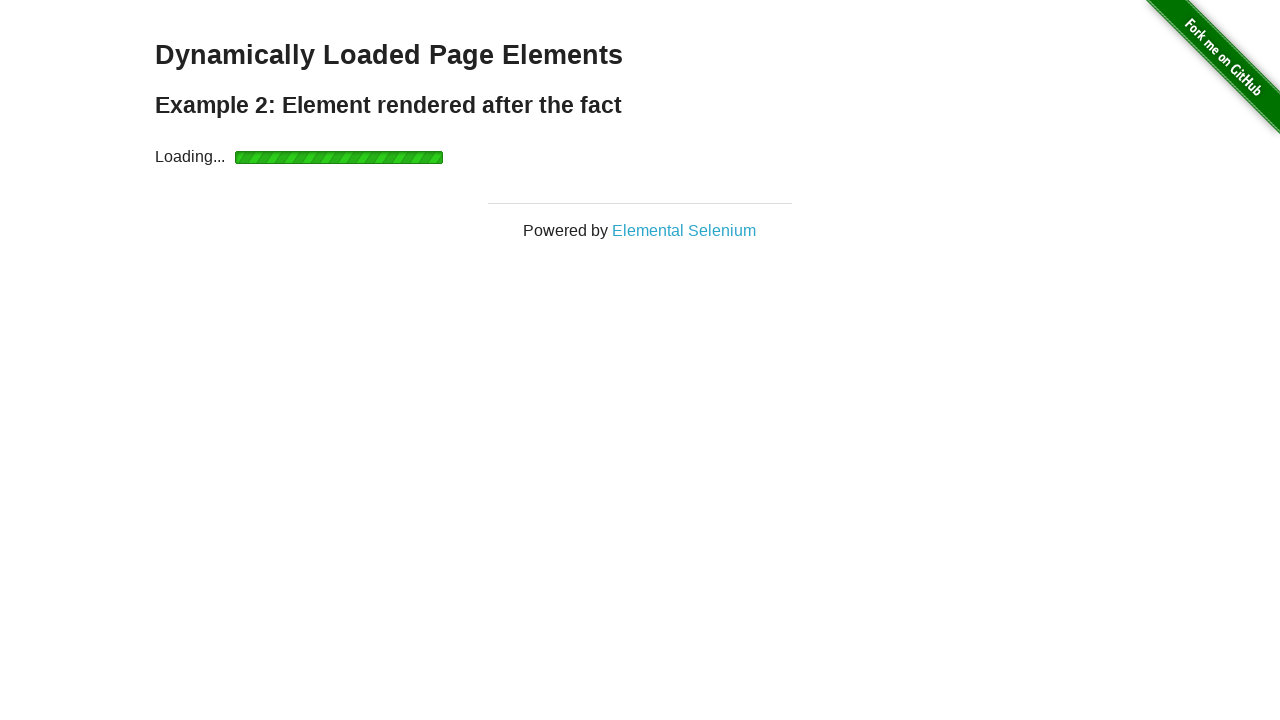

Waited for finish element to become visible
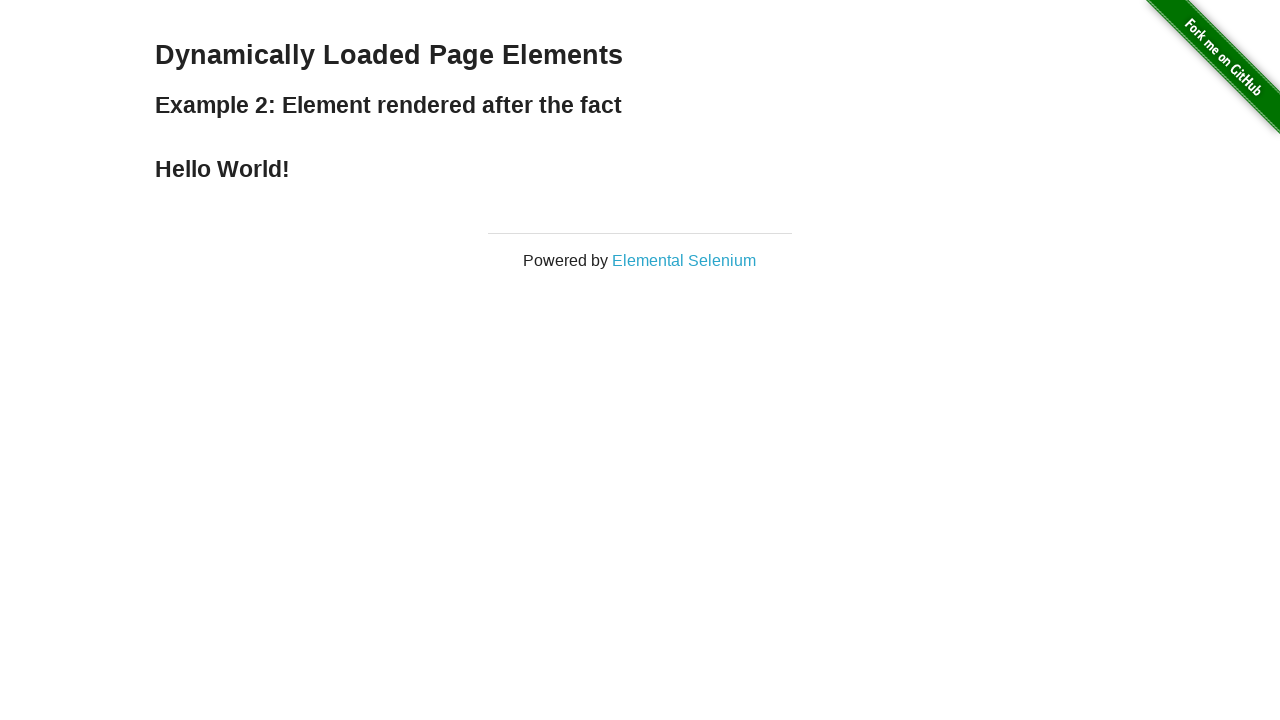

Retrieved text content from finish element
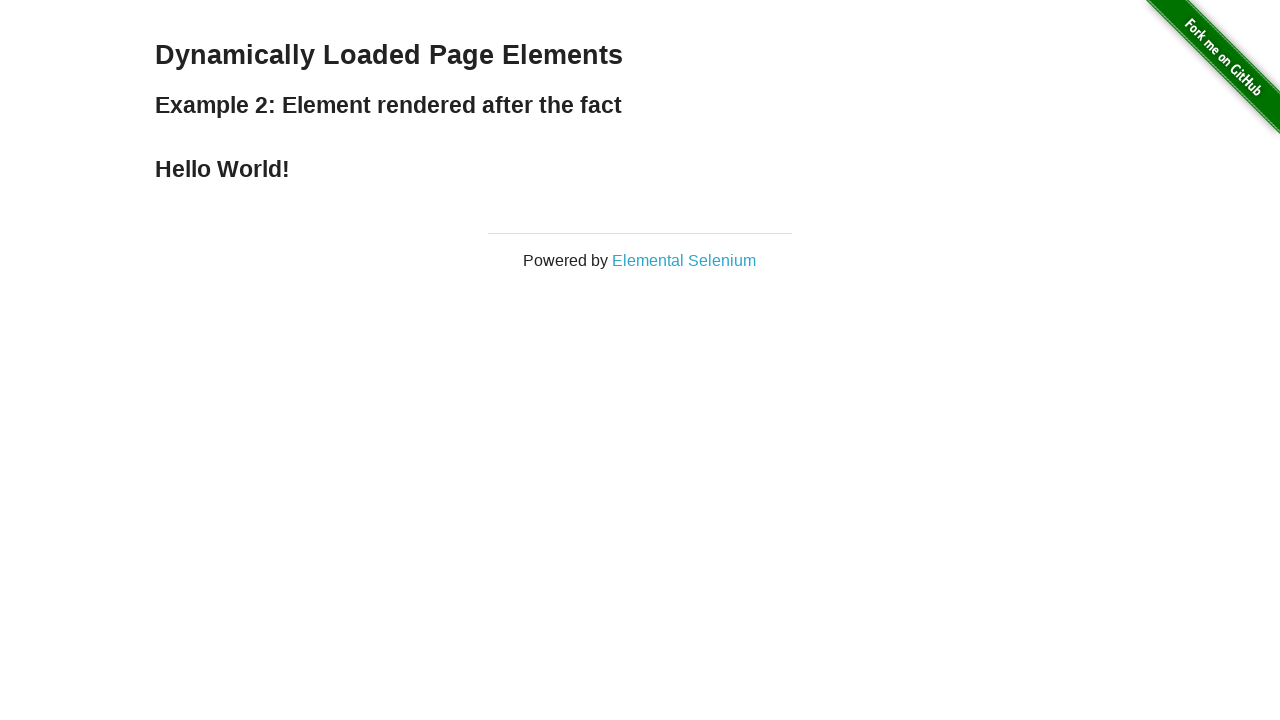

Verified that 'Hello World!' text appears after element is rendered
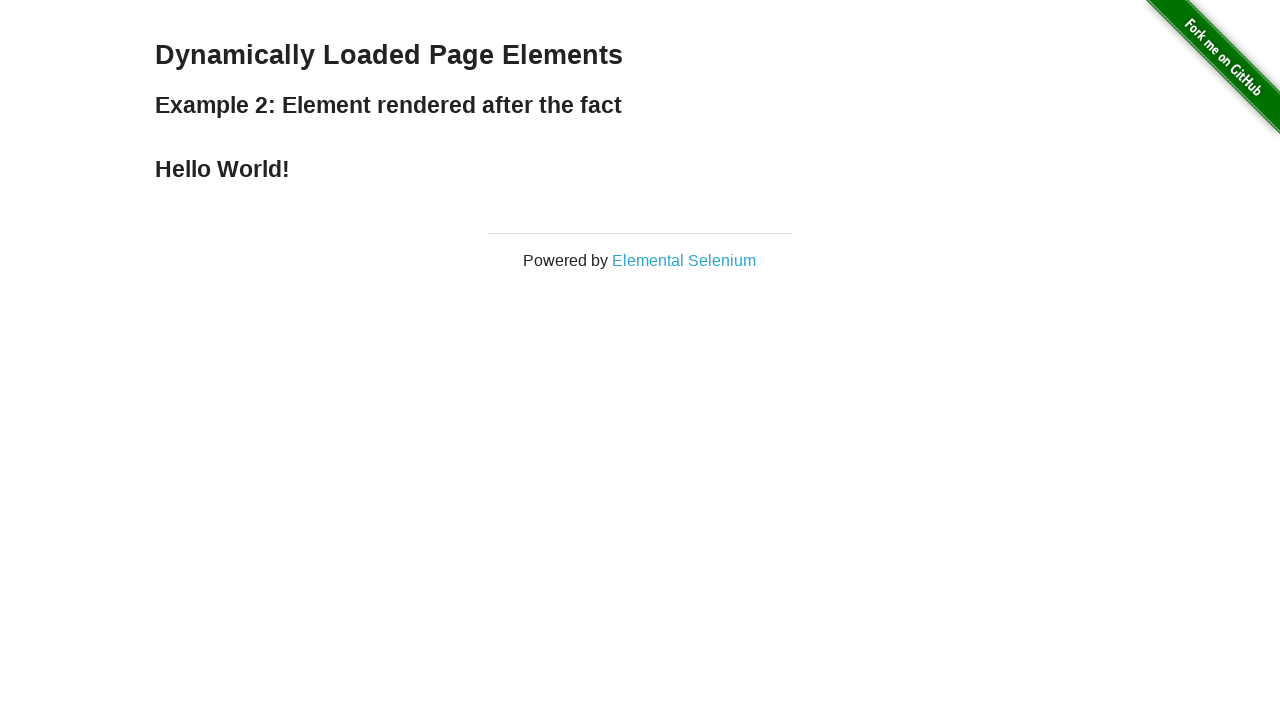

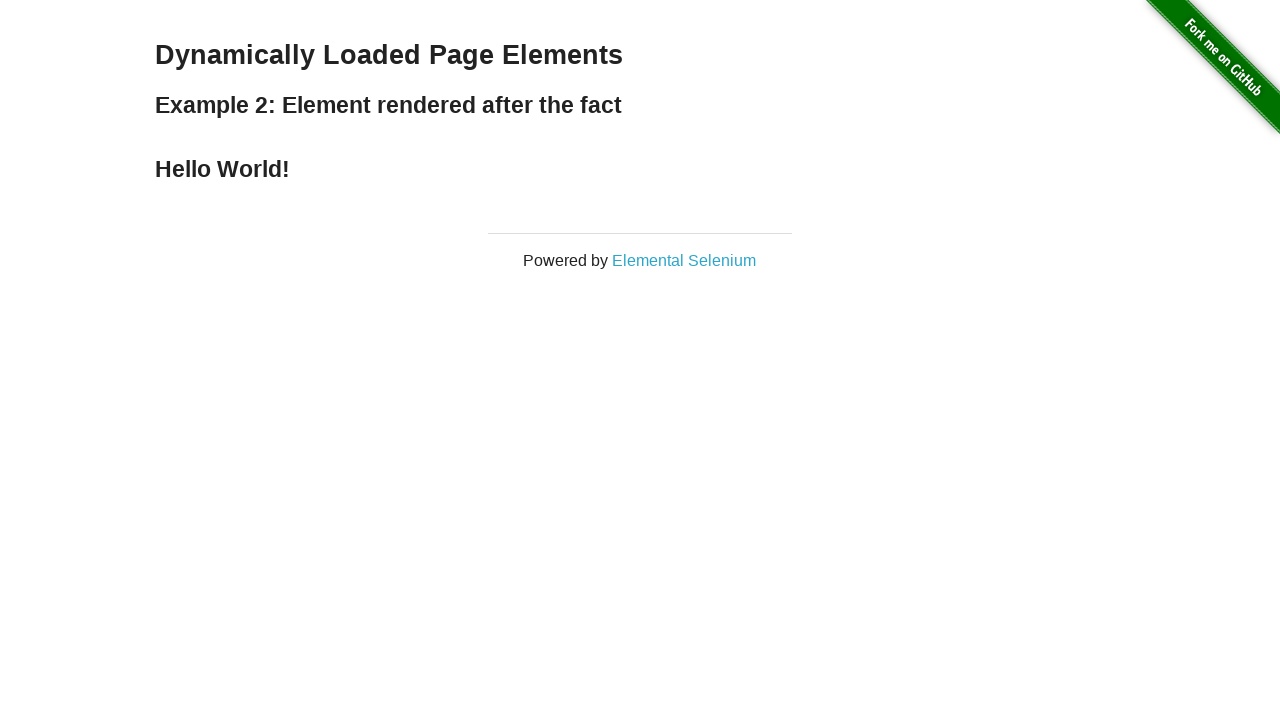